Tests marking todo items as complete by checking the checkbox on each item

Starting URL: https://demo.playwright.dev/todomvc

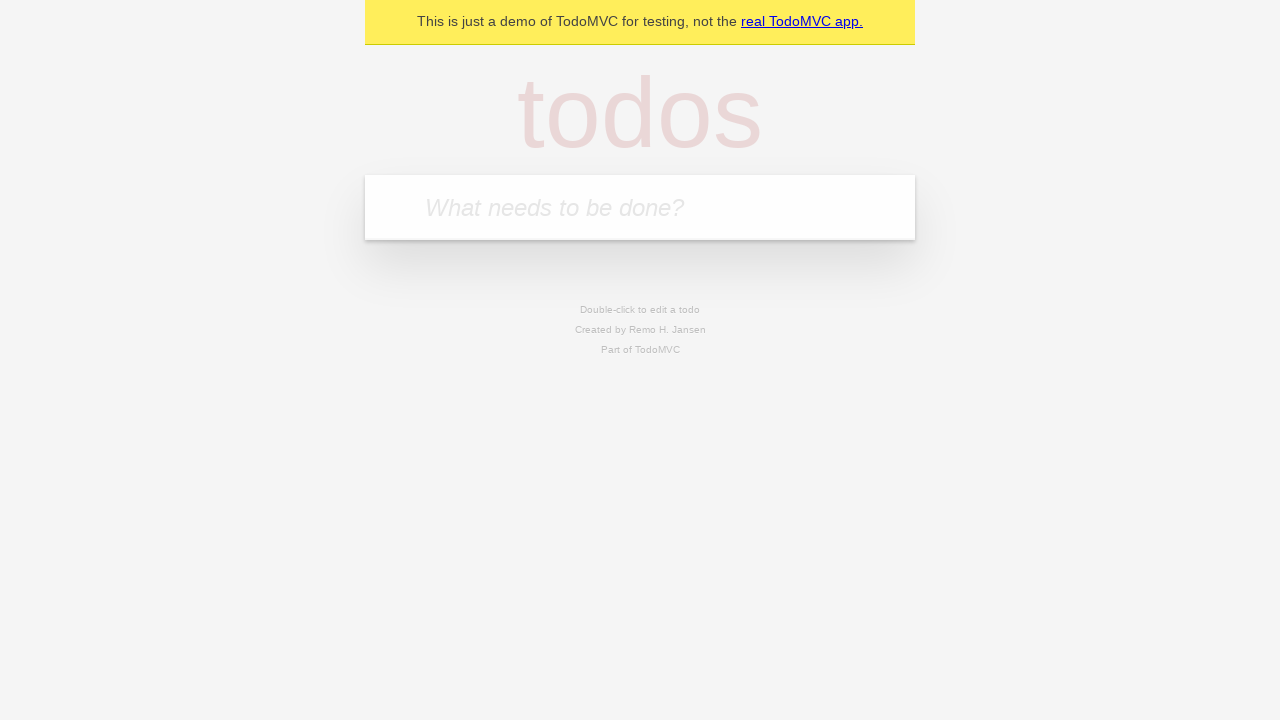

Filled todo input with 'buy some cheese' on internal:attr=[placeholder="What needs to be done?"i]
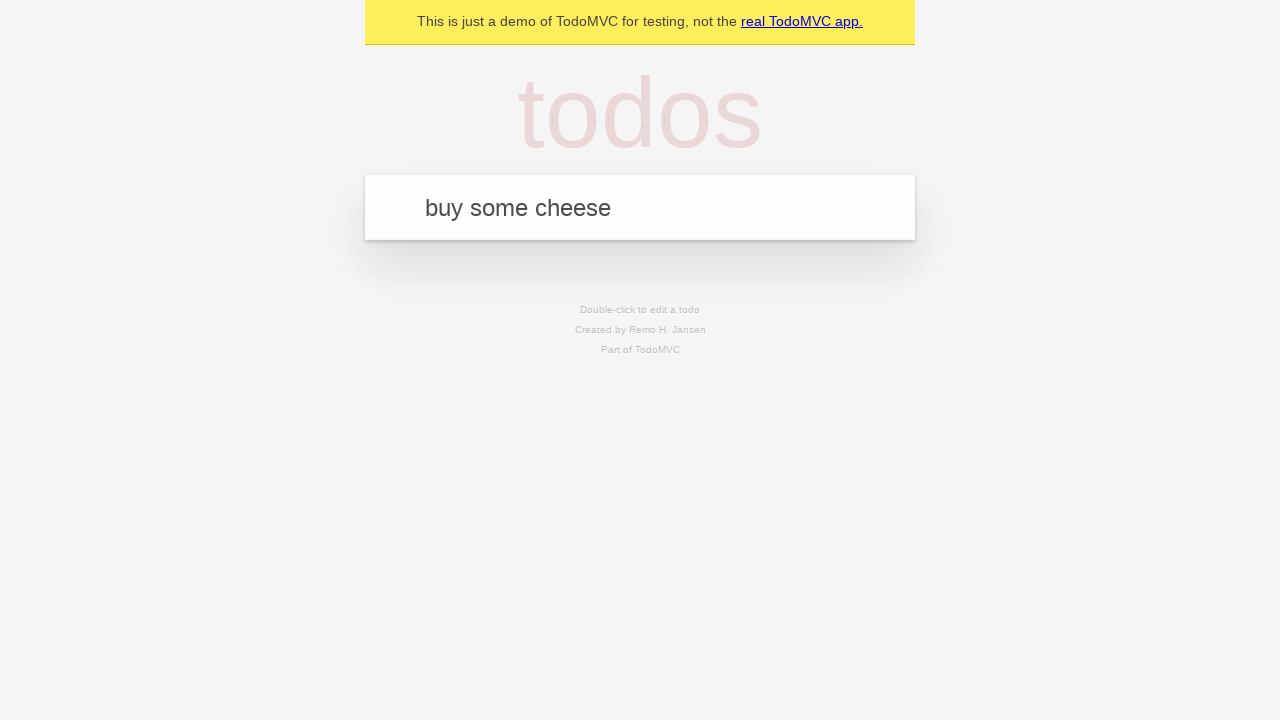

Pressed Enter to add first todo item on internal:attr=[placeholder="What needs to be done?"i]
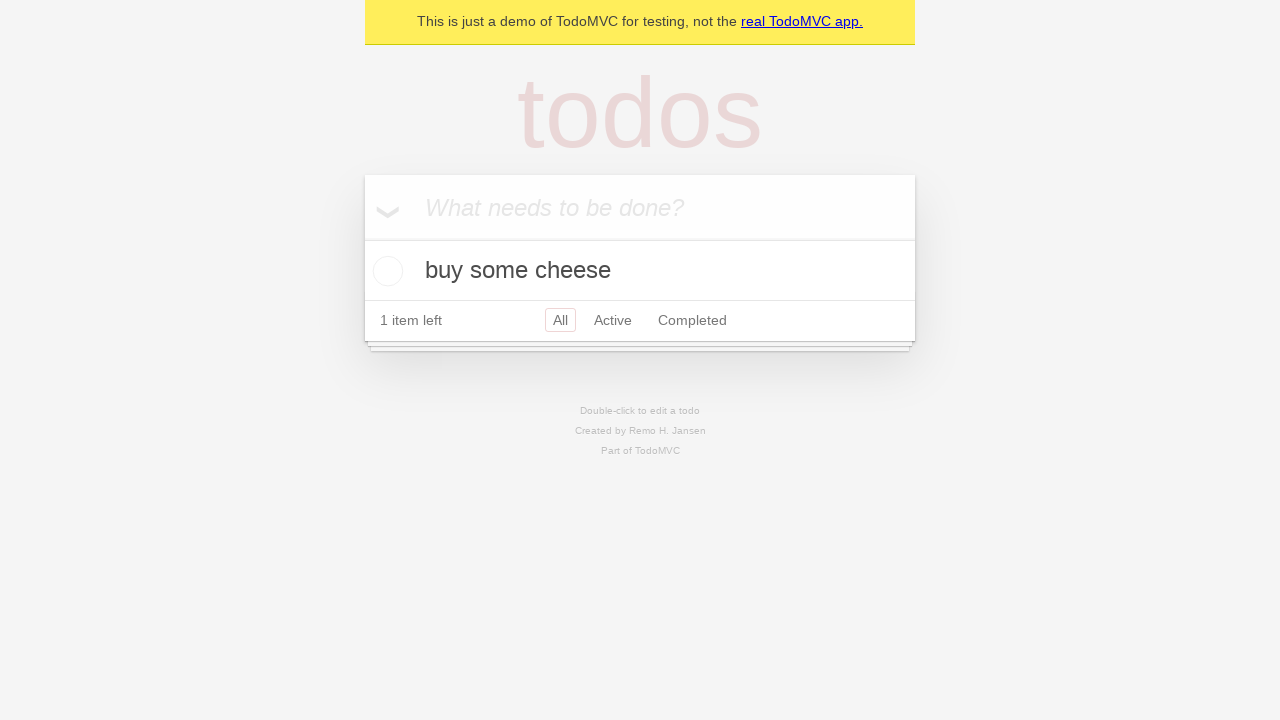

Filled todo input with 'feed the cat' on internal:attr=[placeholder="What needs to be done?"i]
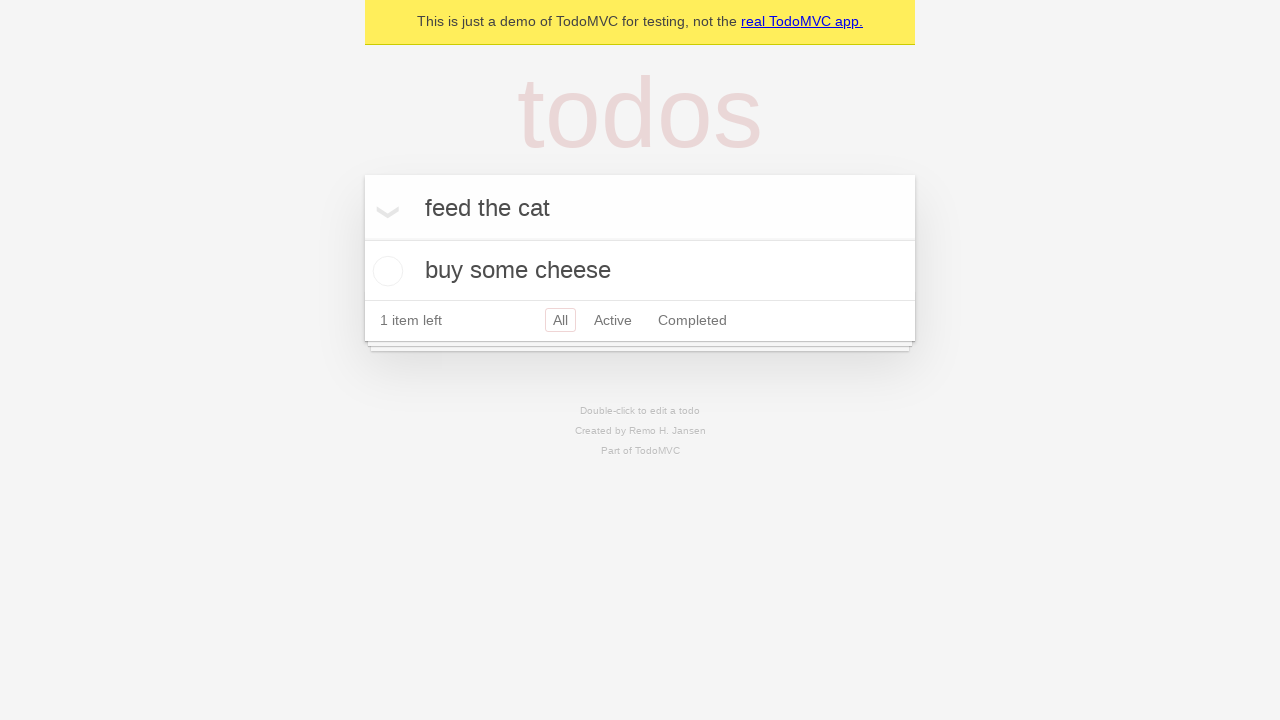

Pressed Enter to add second todo item on internal:attr=[placeholder="What needs to be done?"i]
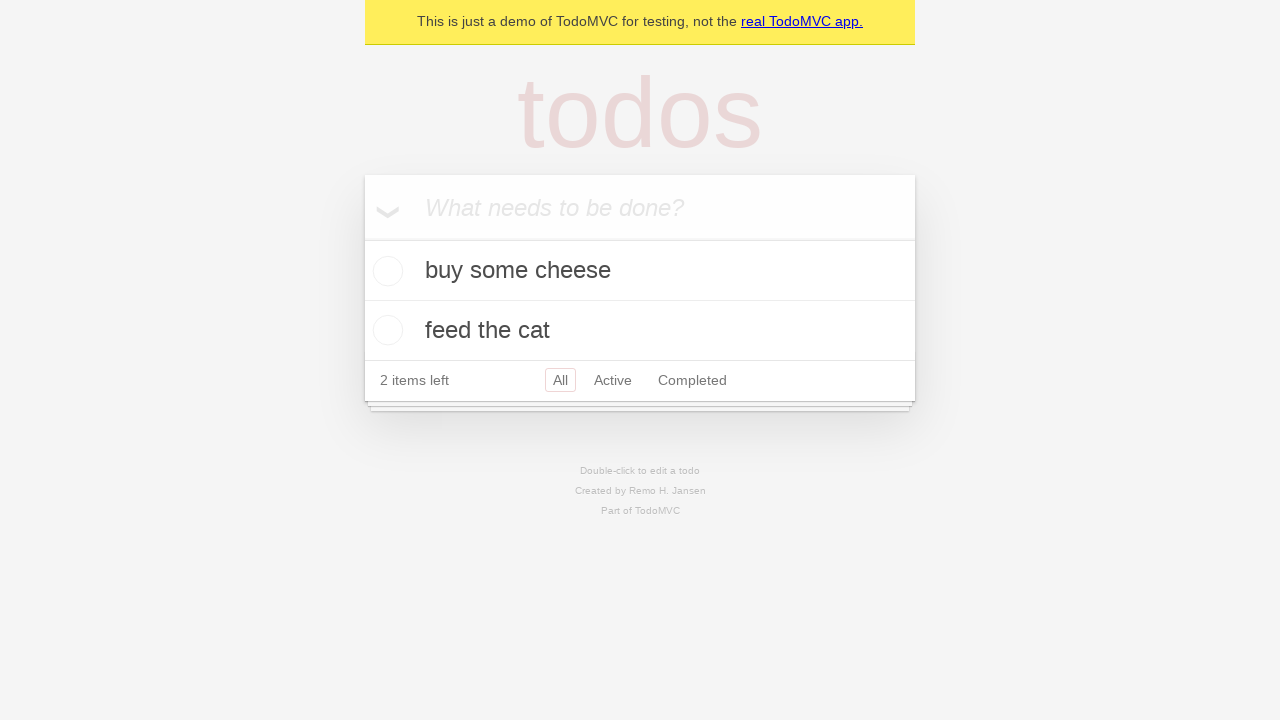

Checked checkbox for first todo item 'buy some cheese' at (385, 271) on internal:testid=[data-testid="todo-item"s] >> nth=0 >> internal:role=checkbox
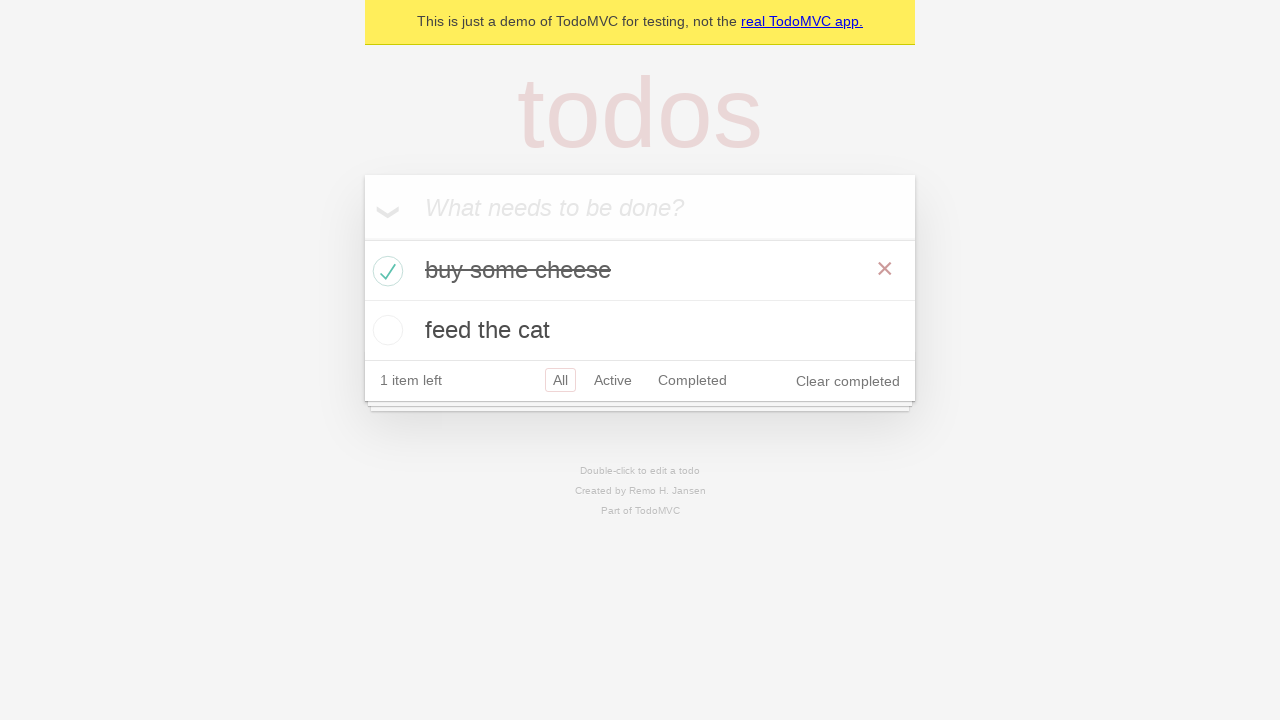

Checked checkbox for second todo item 'feed the cat' at (385, 330) on internal:testid=[data-testid="todo-item"s] >> nth=1 >> internal:role=checkbox
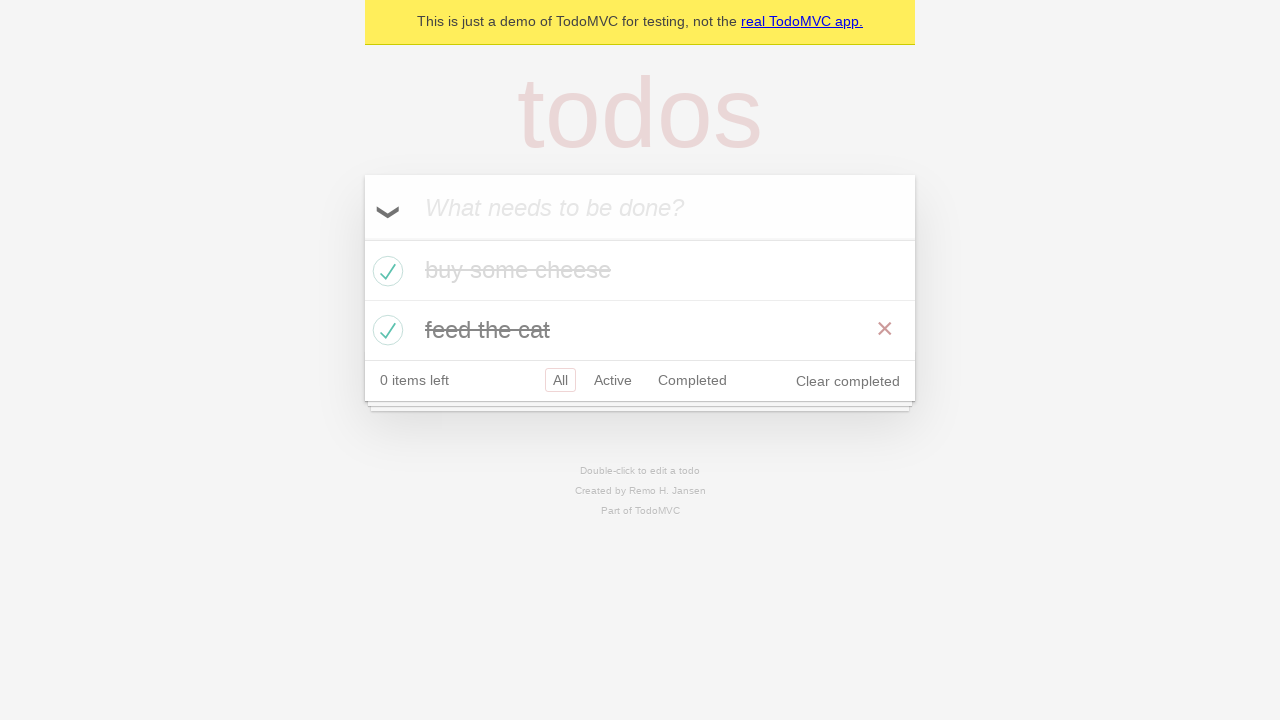

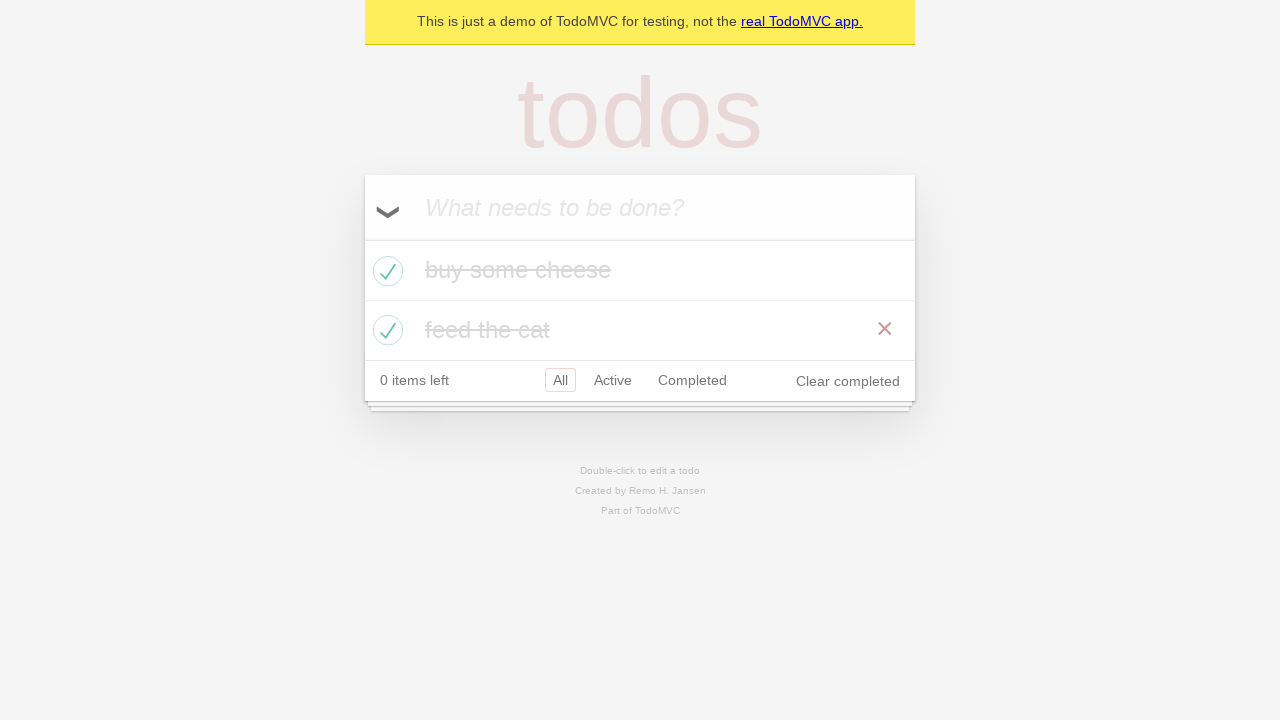